Tests drag and drop functionality by dragging column A to column B position and verifying the elements have swapped

Starting URL: https://the-internet.herokuapp.com/drag_and_drop

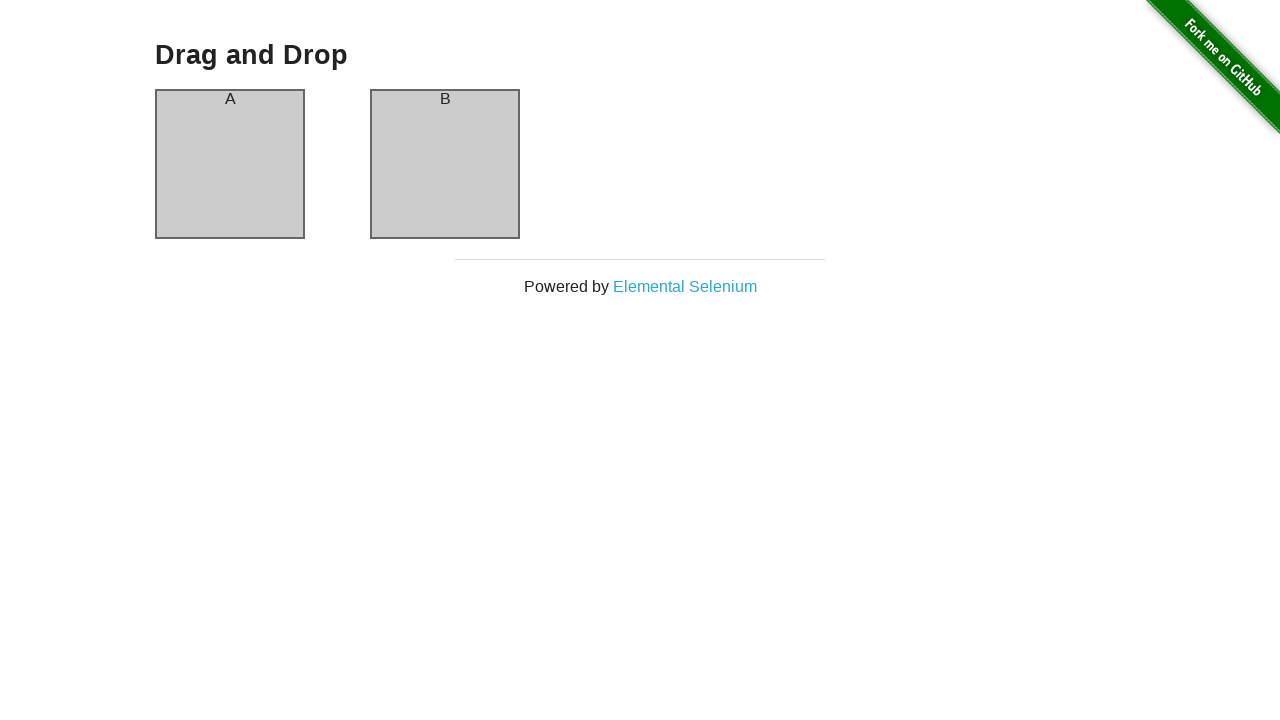

Located column A element
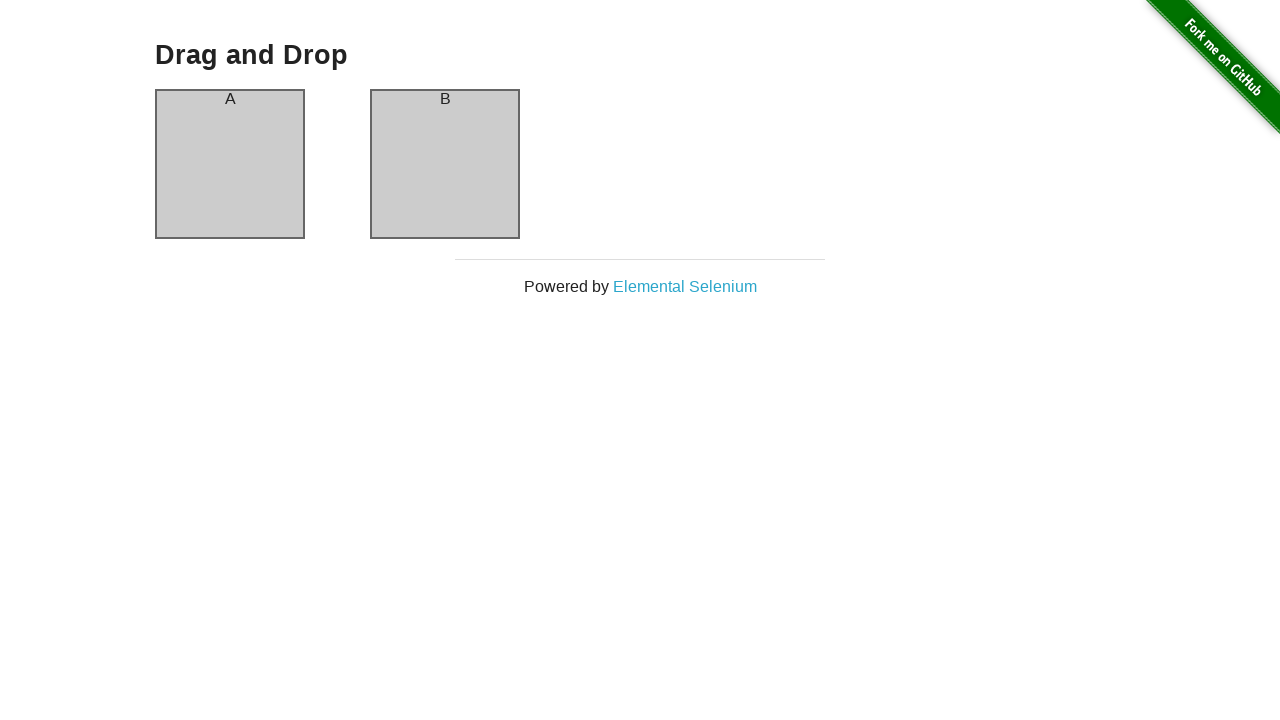

Located column B element
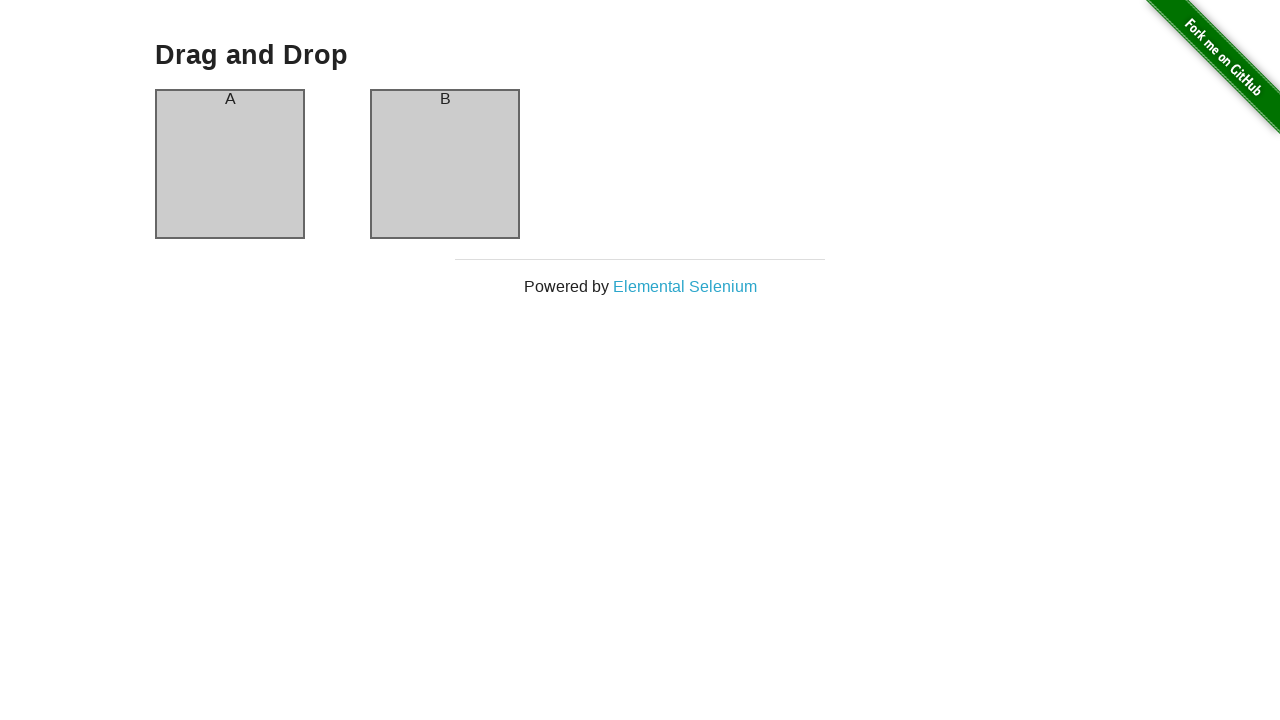

Dragged column A to column B position at (445, 164)
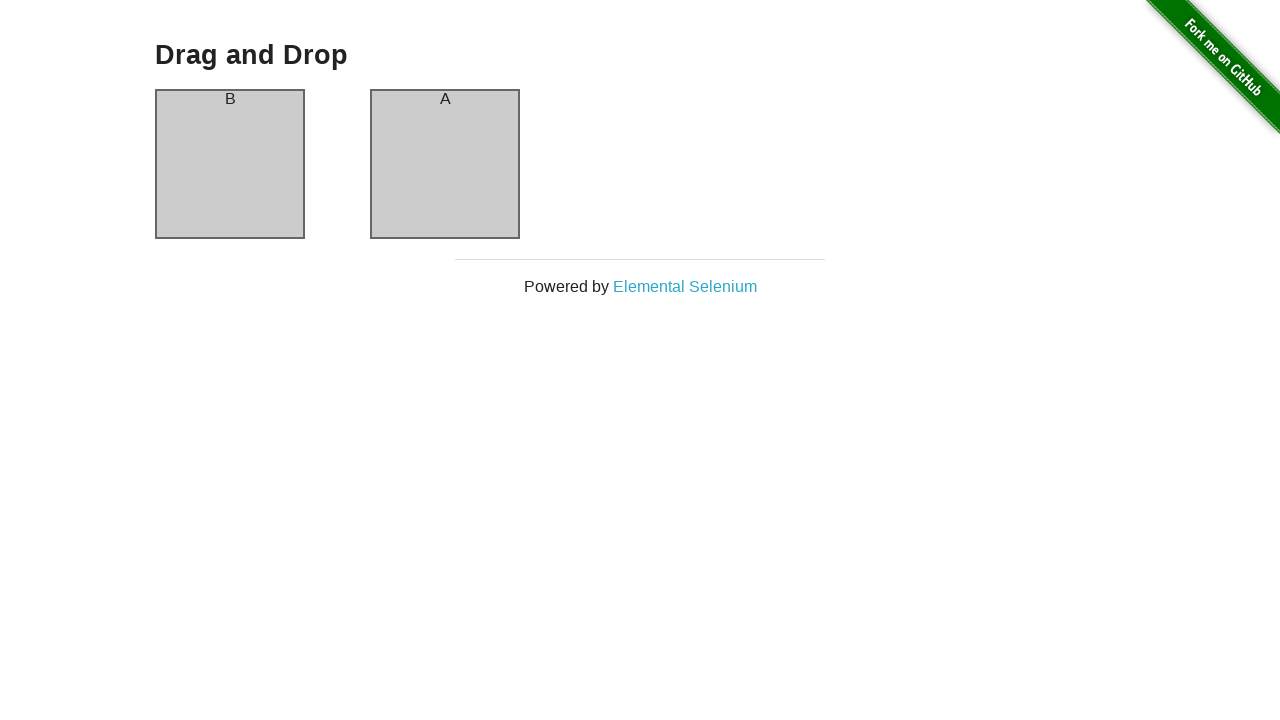

Verified column A now contains 'B' text
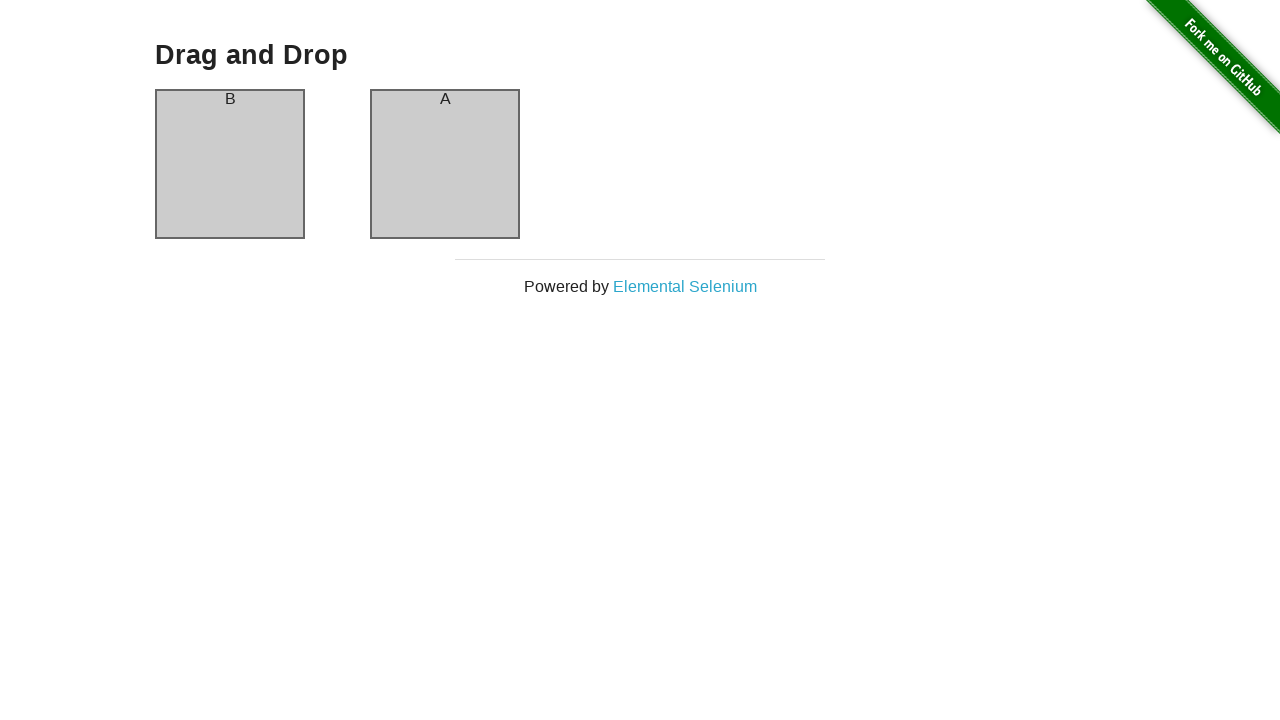

Verified column B now contains 'A' text - drag and drop swap successful
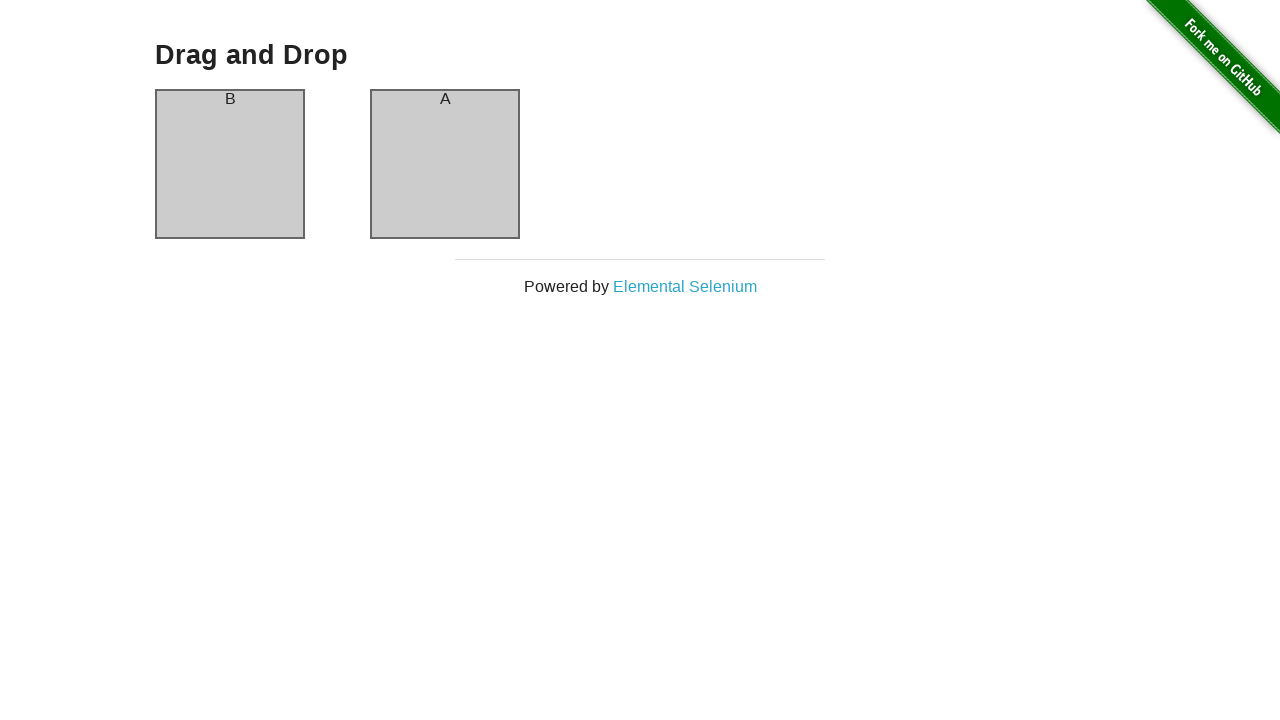

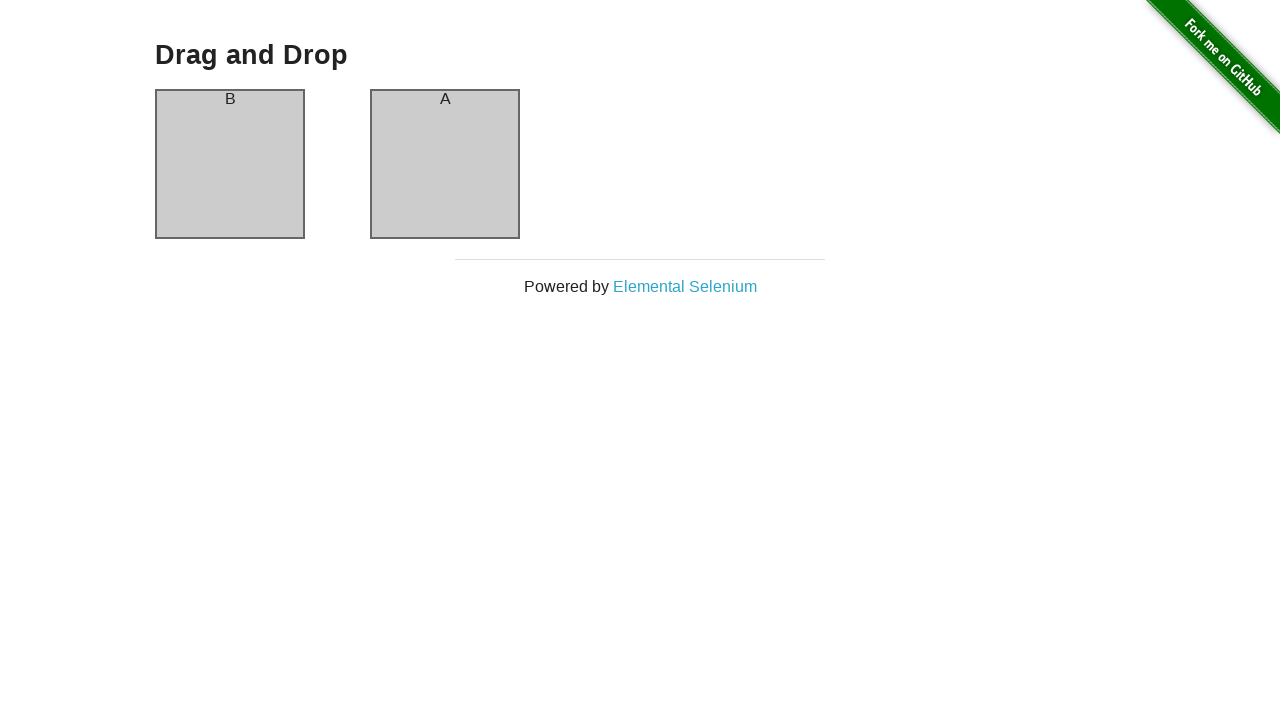